Tests e-commerce functionality by searching for products containing "ca", adding Cashews to cart, and proceeding through checkout to place order

Starting URL: https://rahulshettyacademy.com/seleniumPractise/#/

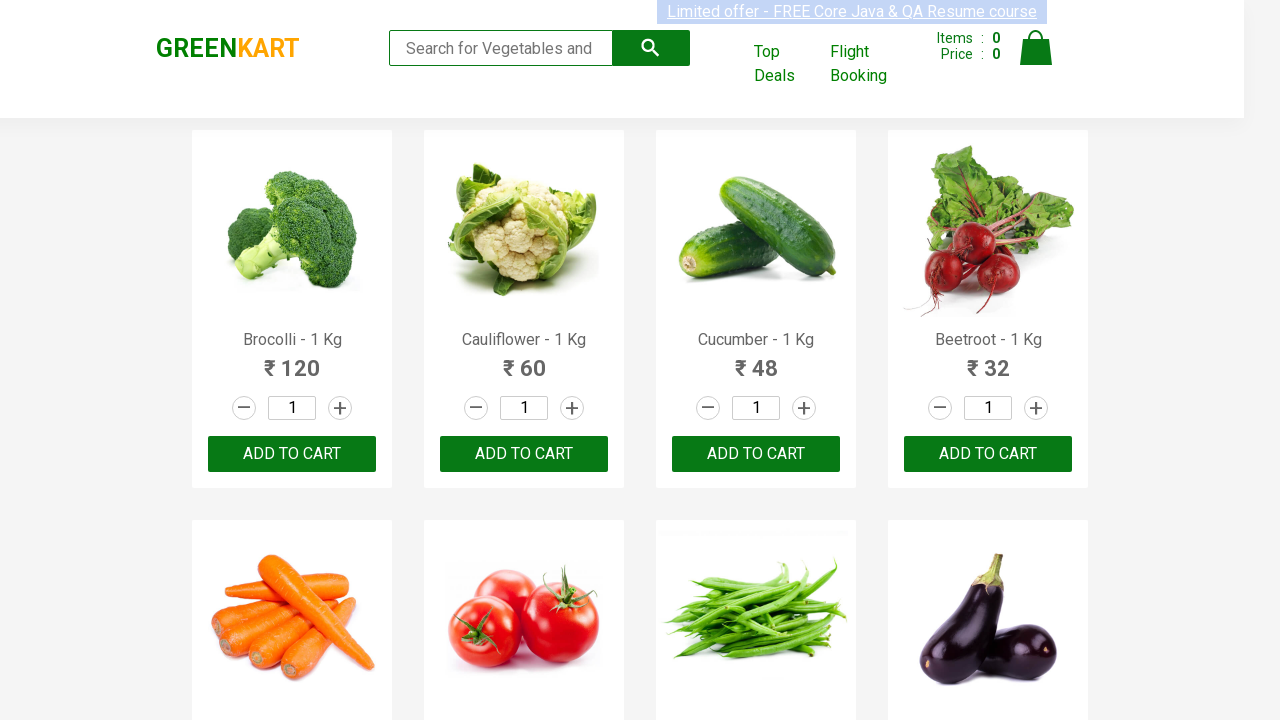

Filled search box with 'ca' on input.search-keyword
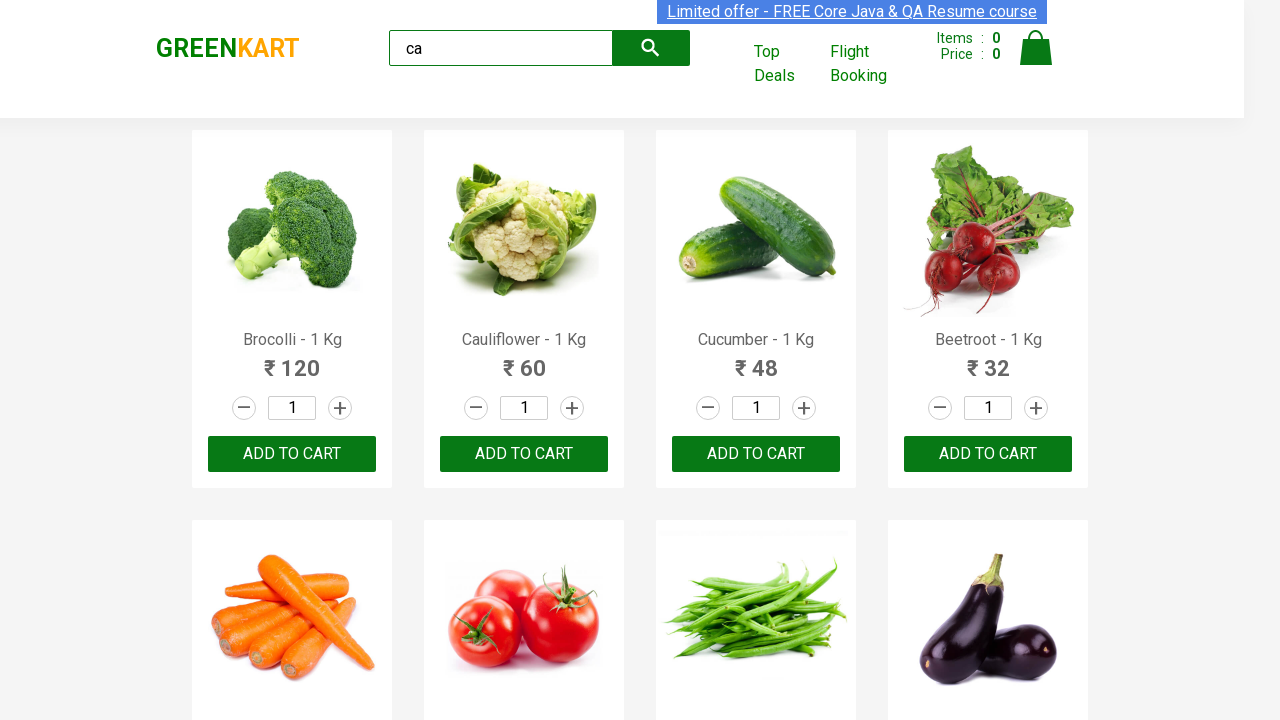

Waited for products to load after search
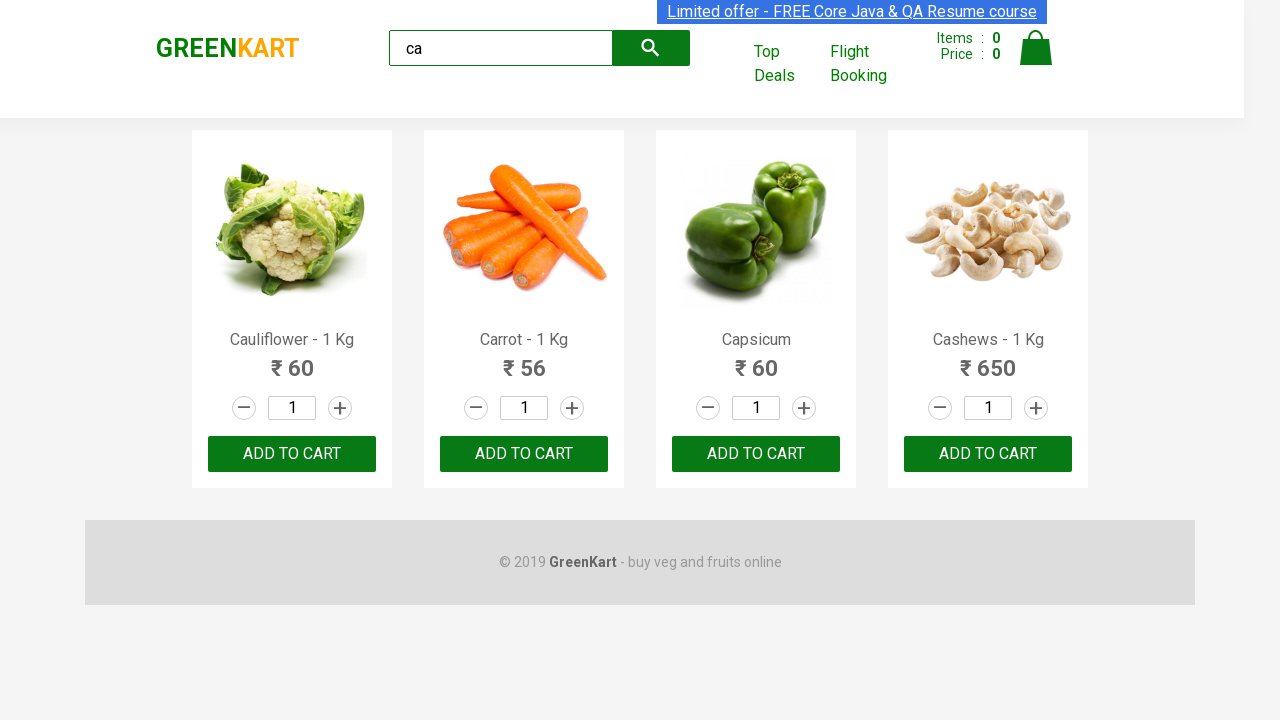

Located all products in search results
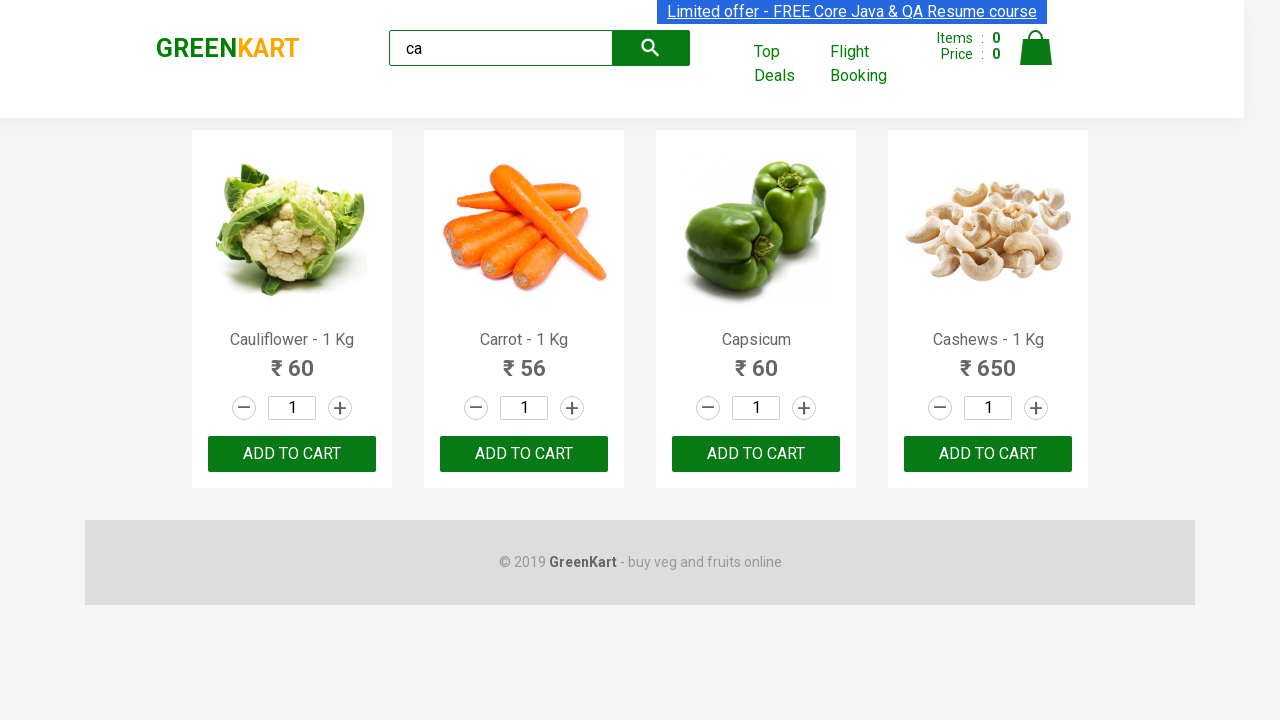

Found Cashews product and clicked add to cart button at (988, 454) on .products .product >> nth=3 >> button
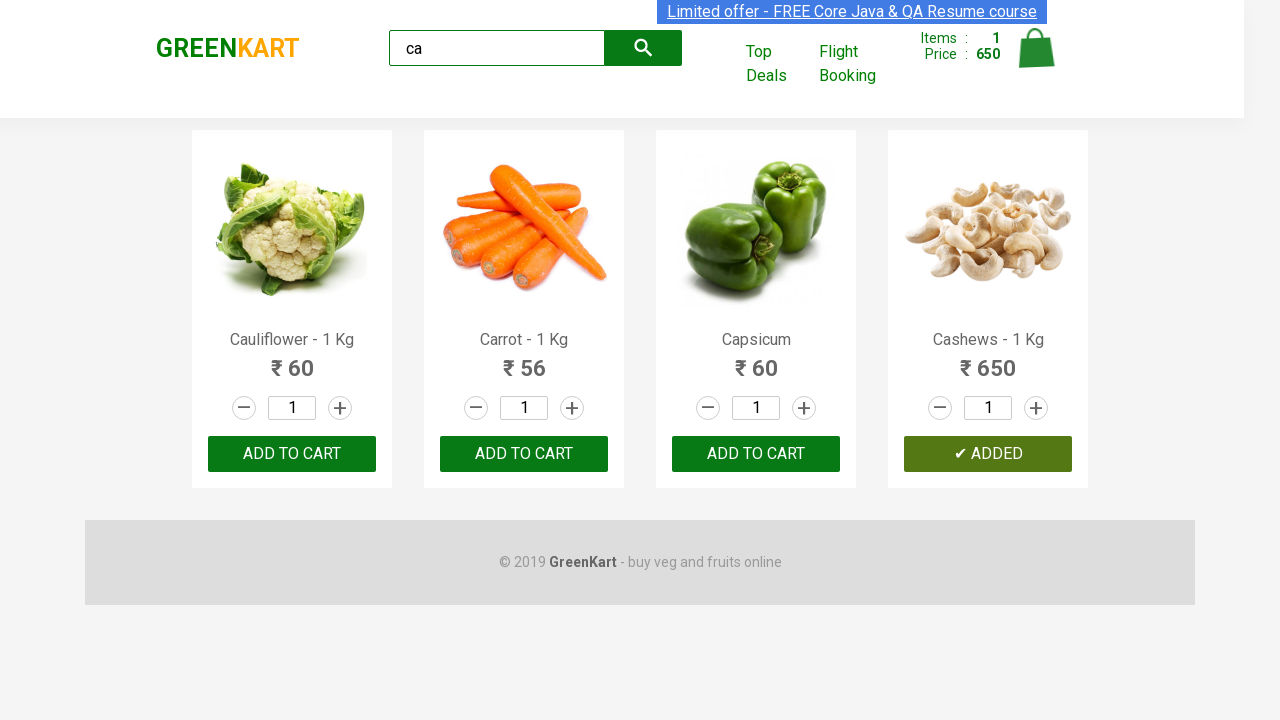

Clicked cart icon to view cart at (1036, 48) on .cart-icon > img
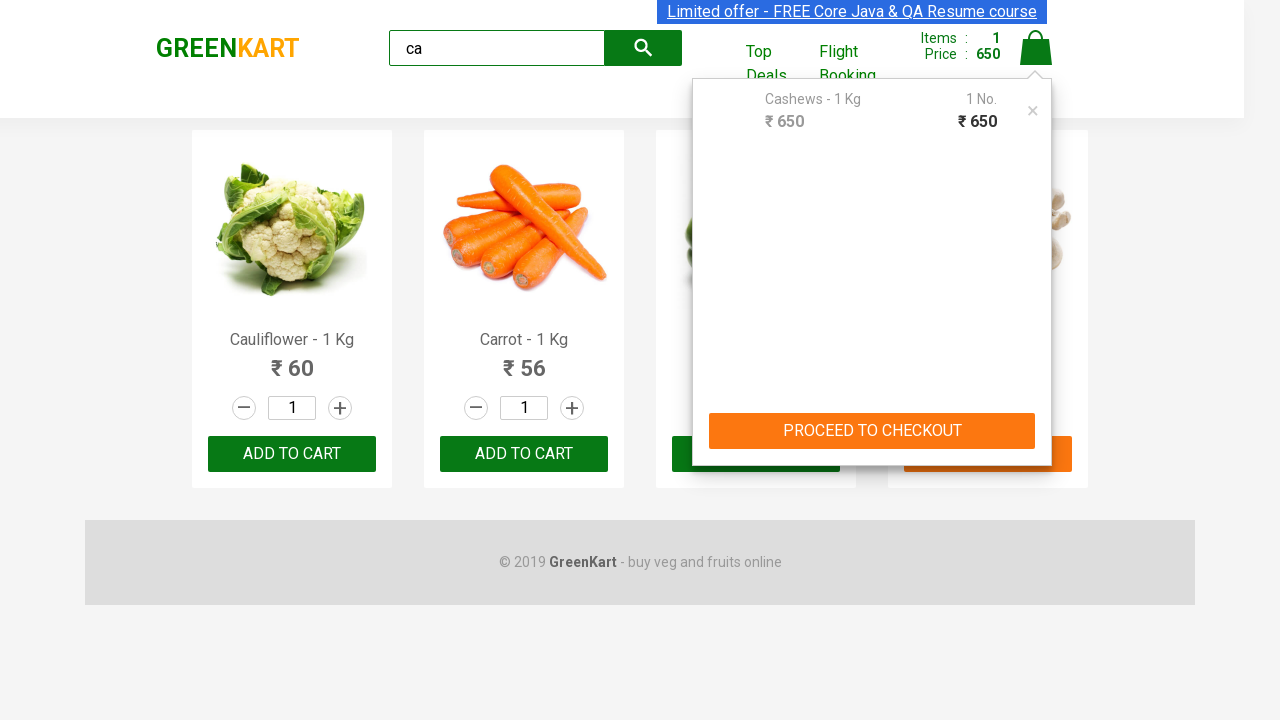

Clicked PROCEED TO CHECKOUT button at (872, 431) on button:has-text("PROCEED TO CHECKOUT")
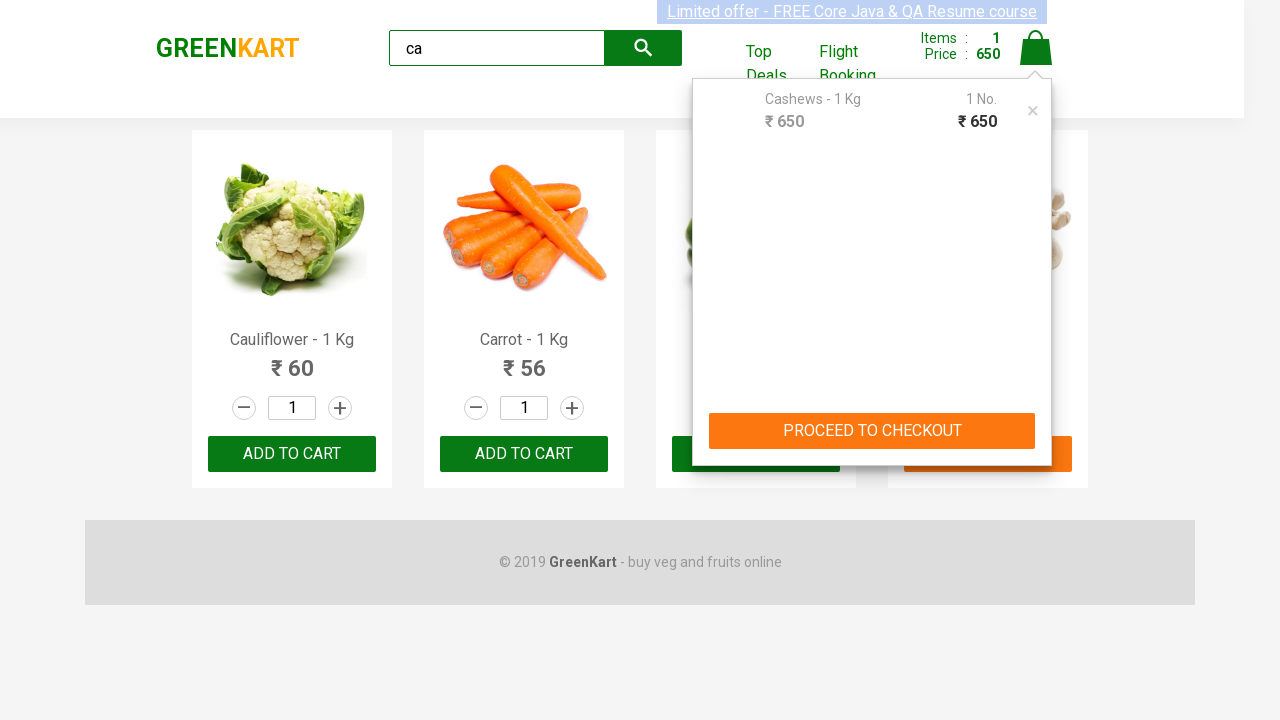

Clicked Place Order button to complete purchase at (1036, 420) on button:has-text("Place Order")
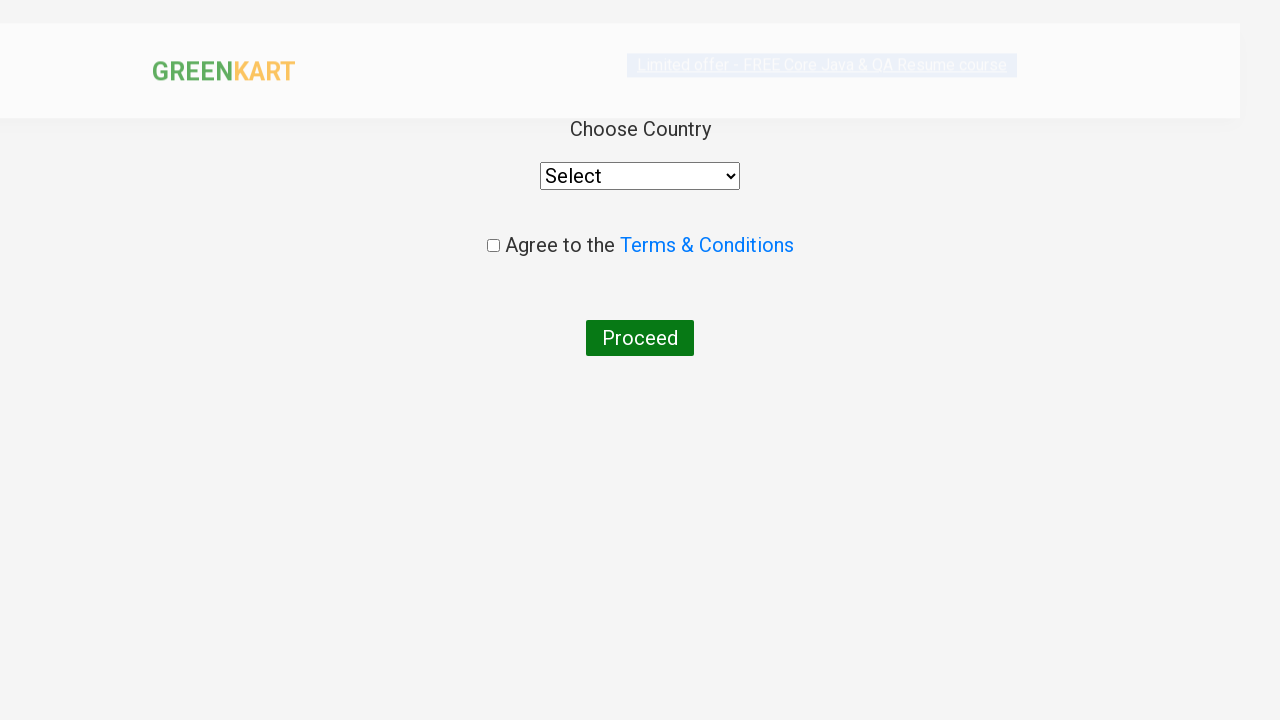

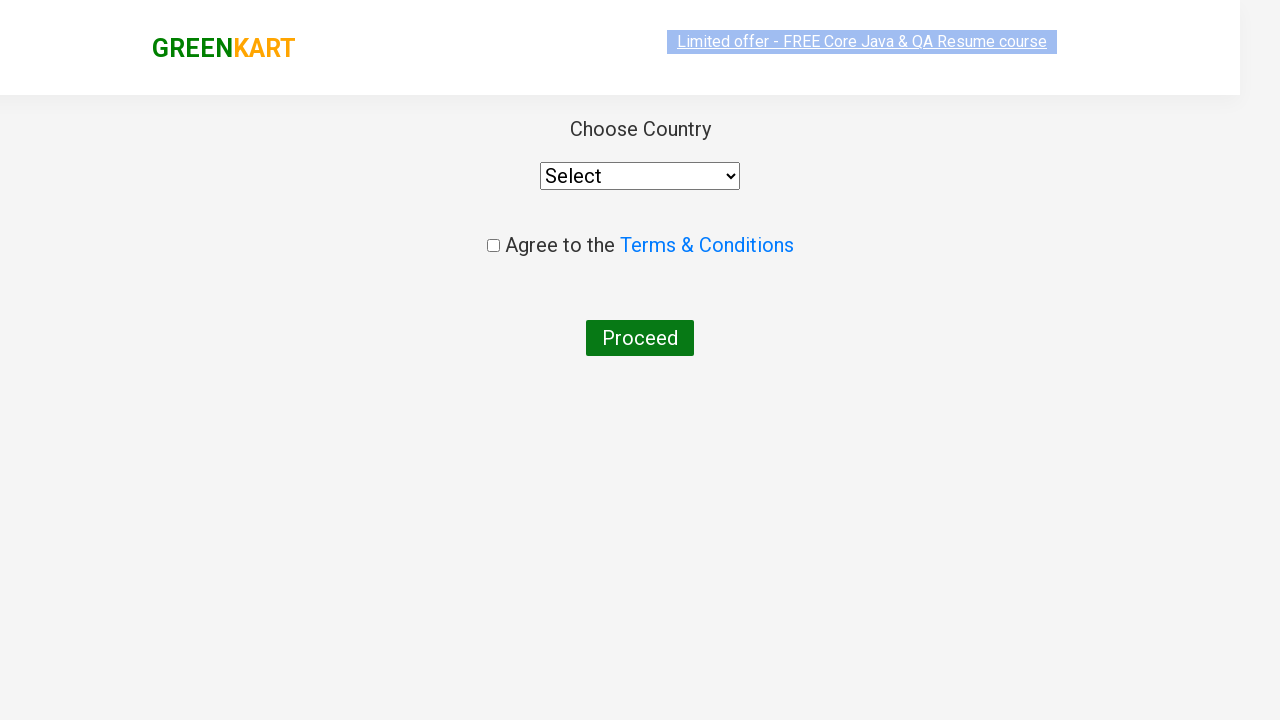